Tests JavaScript prompt alert handling by triggering a JS prompt, entering text into it, and accepting the alert.

Starting URL: https://the-internet.herokuapp.com/javascript_alerts

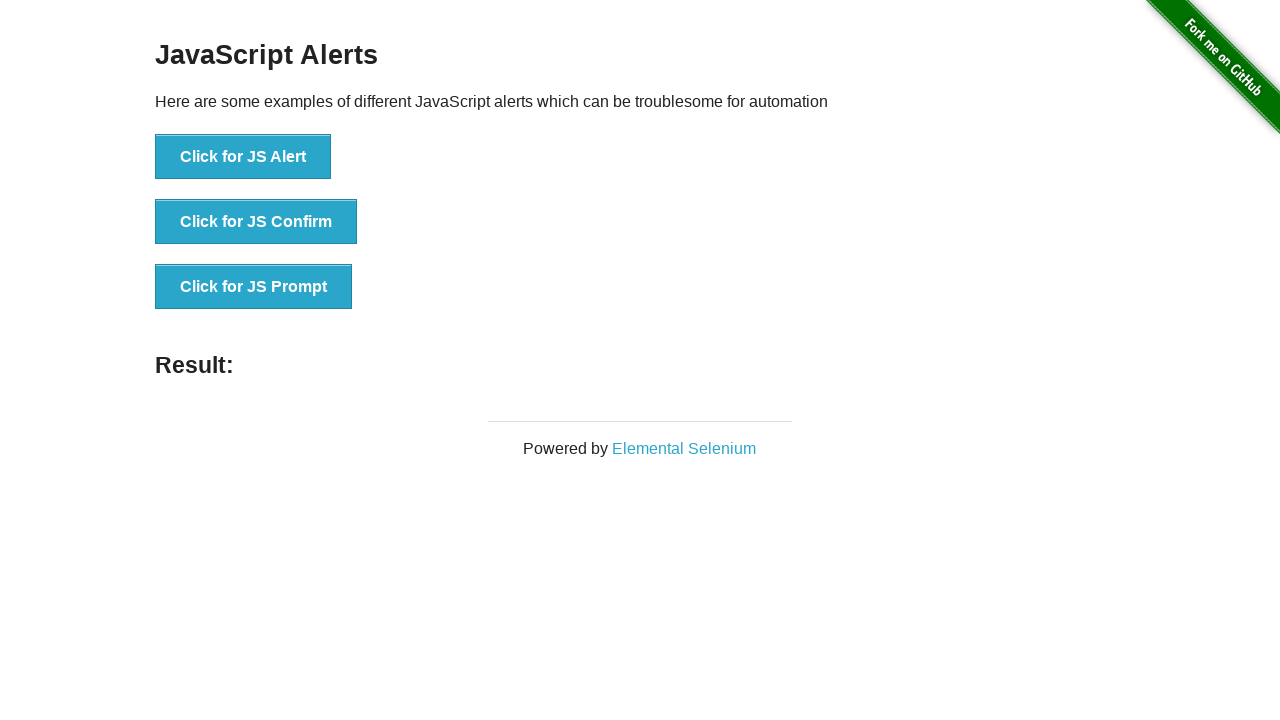

Clicked 'Click for JS Prompt' button to trigger JavaScript prompt at (254, 287) on xpath=//button[contains(text(),'Click for JS Prompt')]
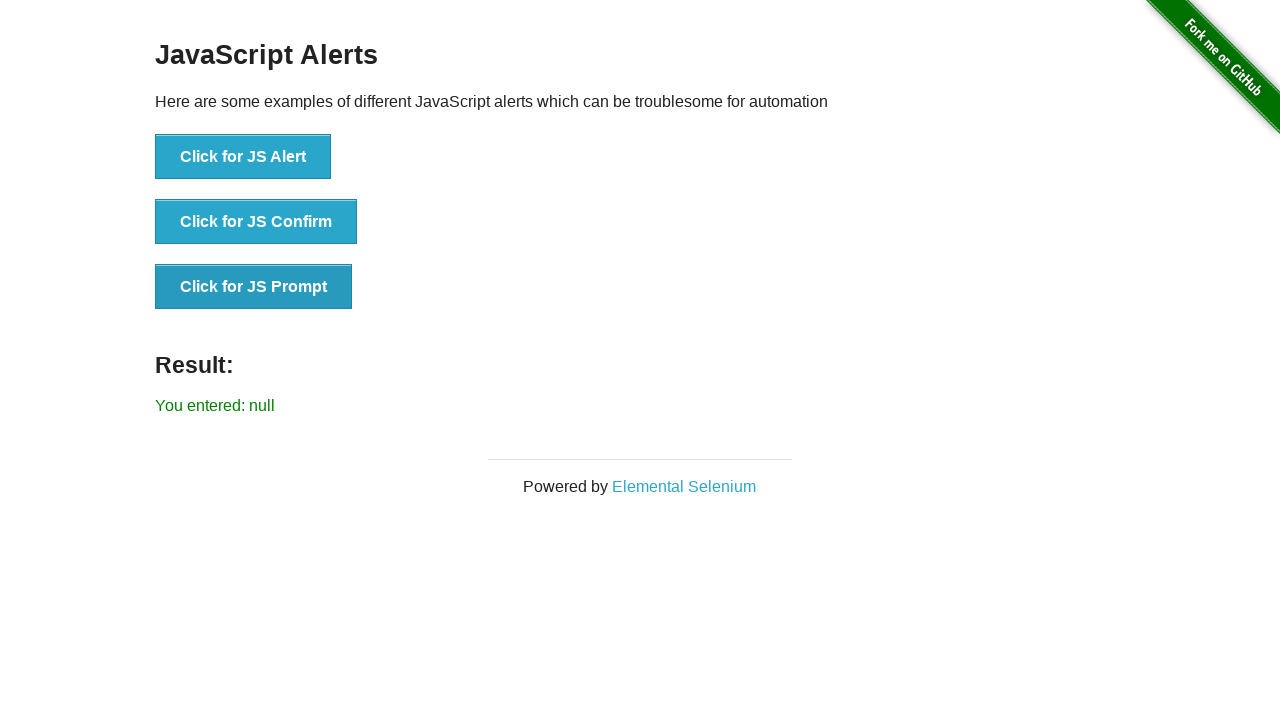

Set up dialog handler to accept prompt with 'Welcome' text
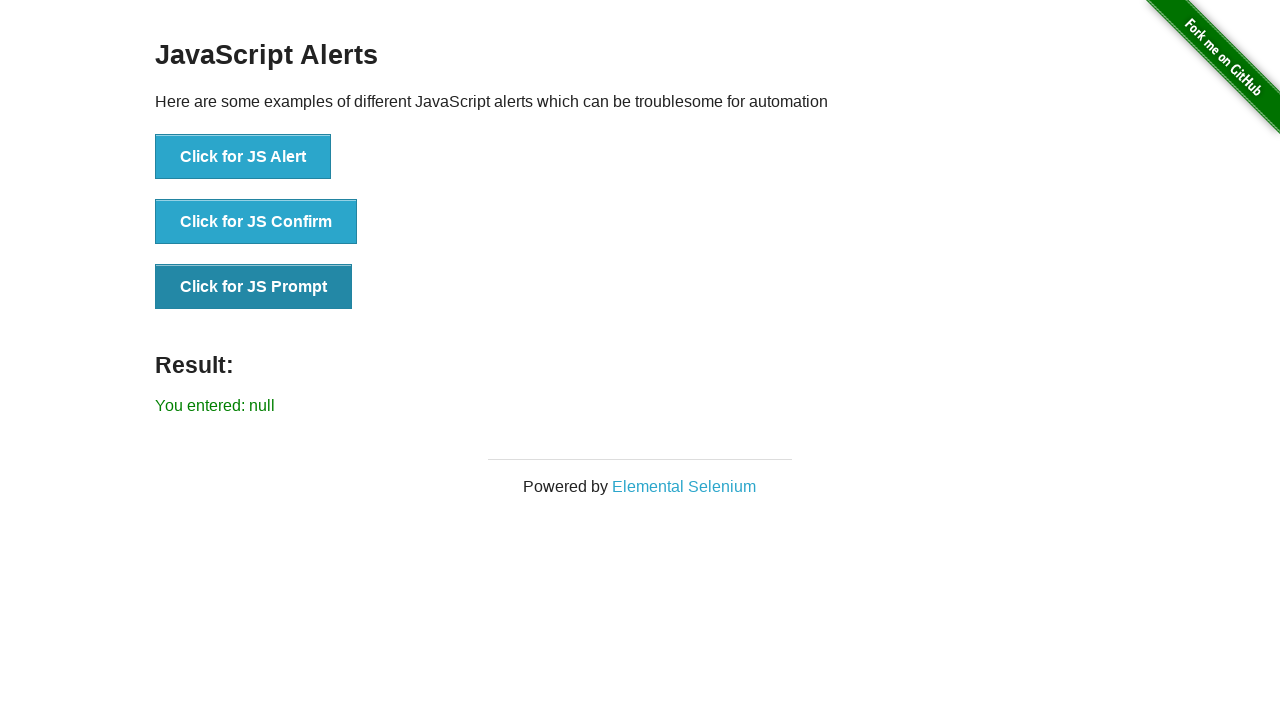

Re-clicked 'Click for JS Prompt' button to trigger dialog with handler active at (254, 287) on xpath=//button[contains(text(),'Click for JS Prompt')]
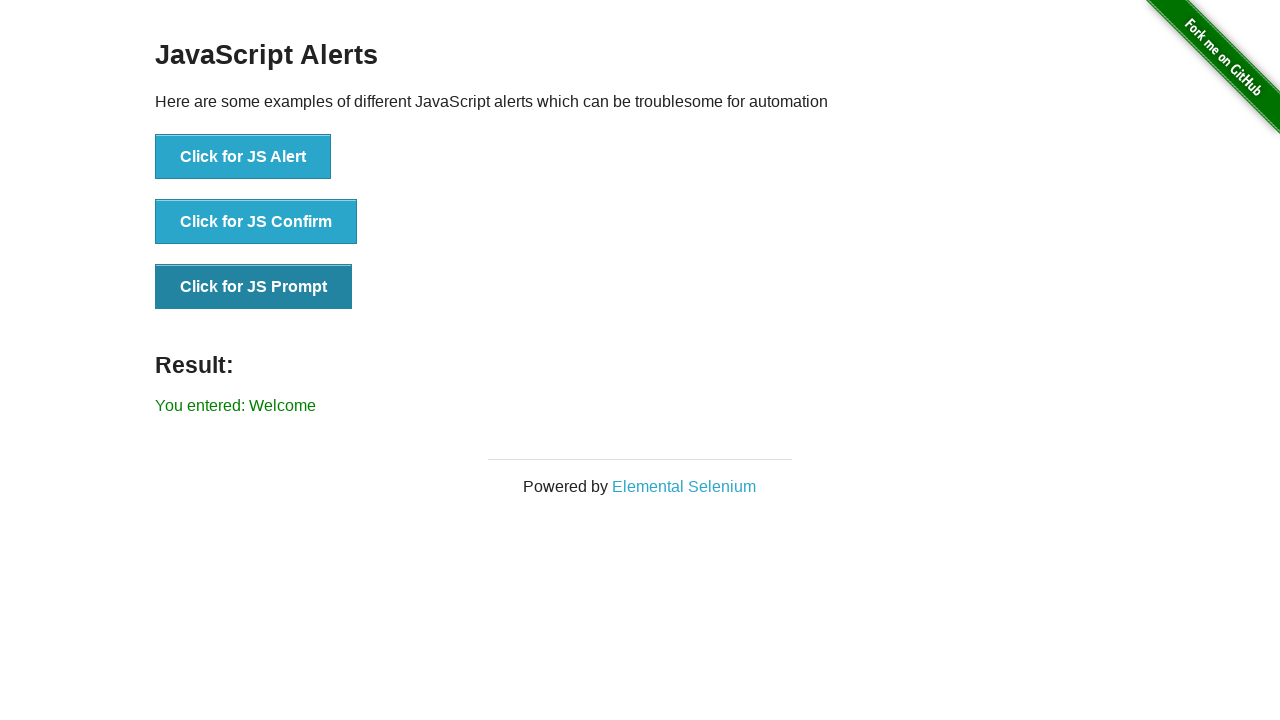

Result message appeared on page after accepting the prompt
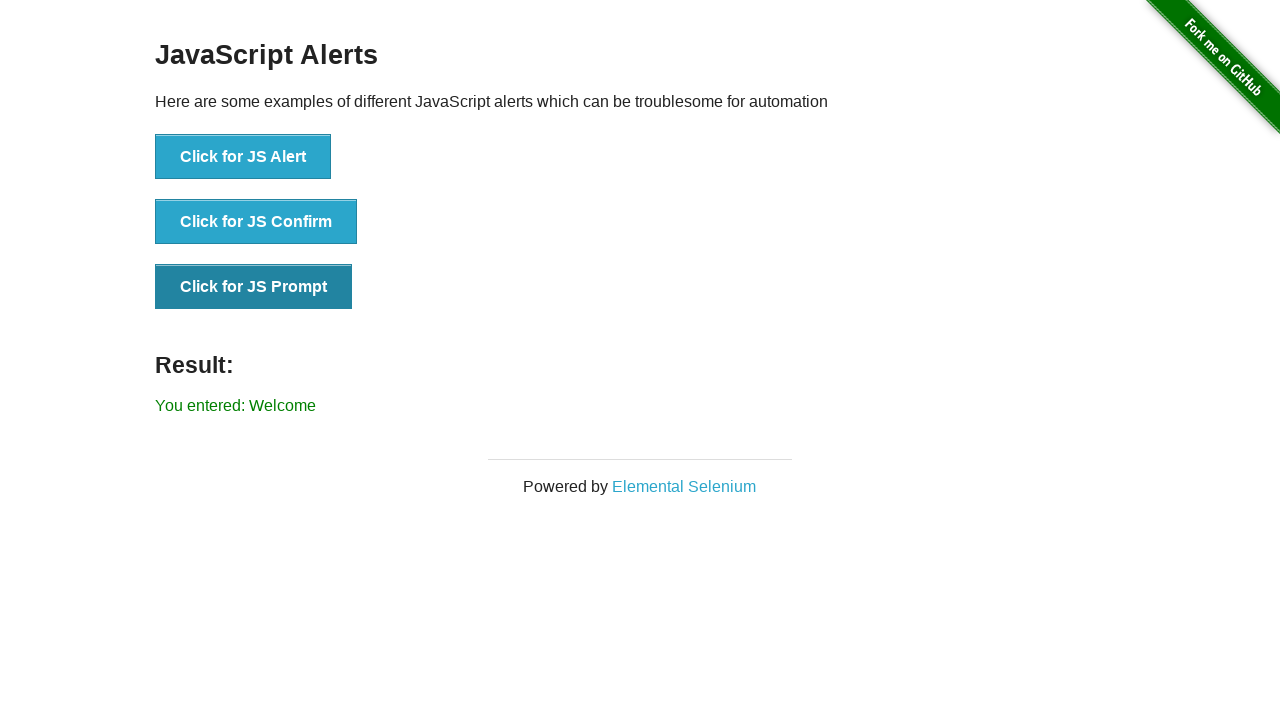

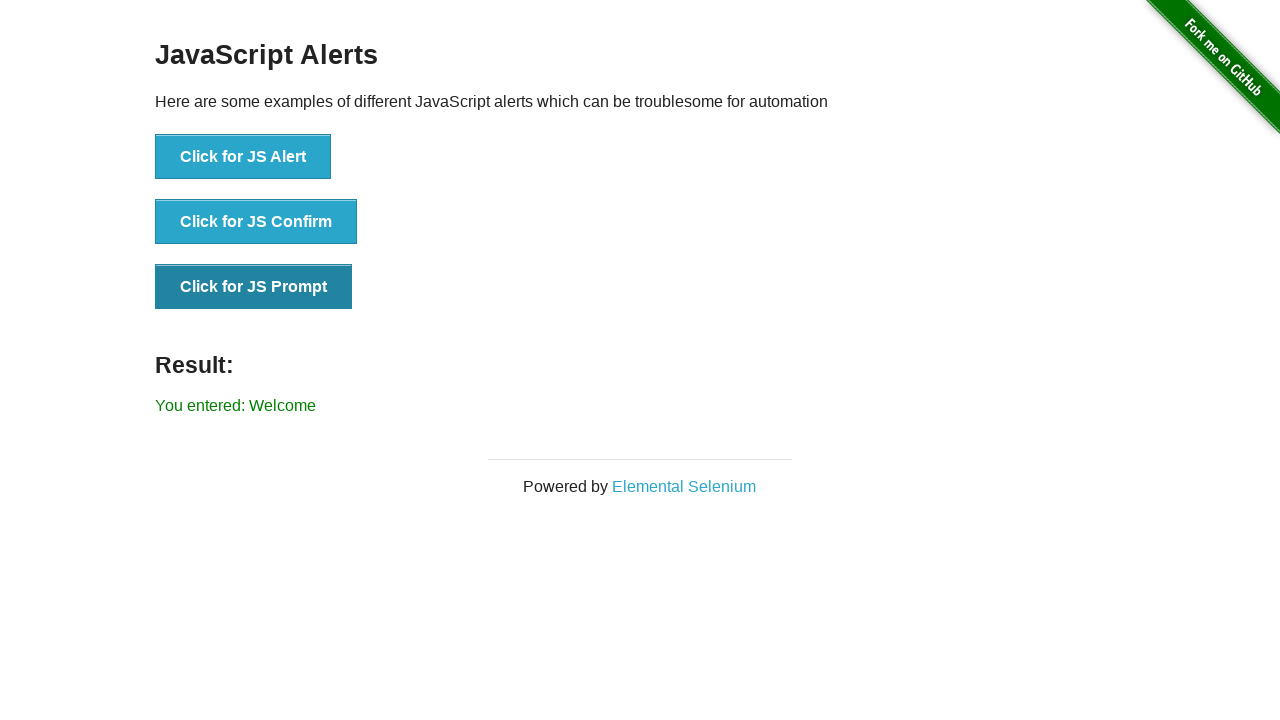